Tests the project carousel by clicking next and previous arrows to navigate between project cards and verifying the carousel position changes

Starting URL: https://jgmedellin.vercel.app/#projects

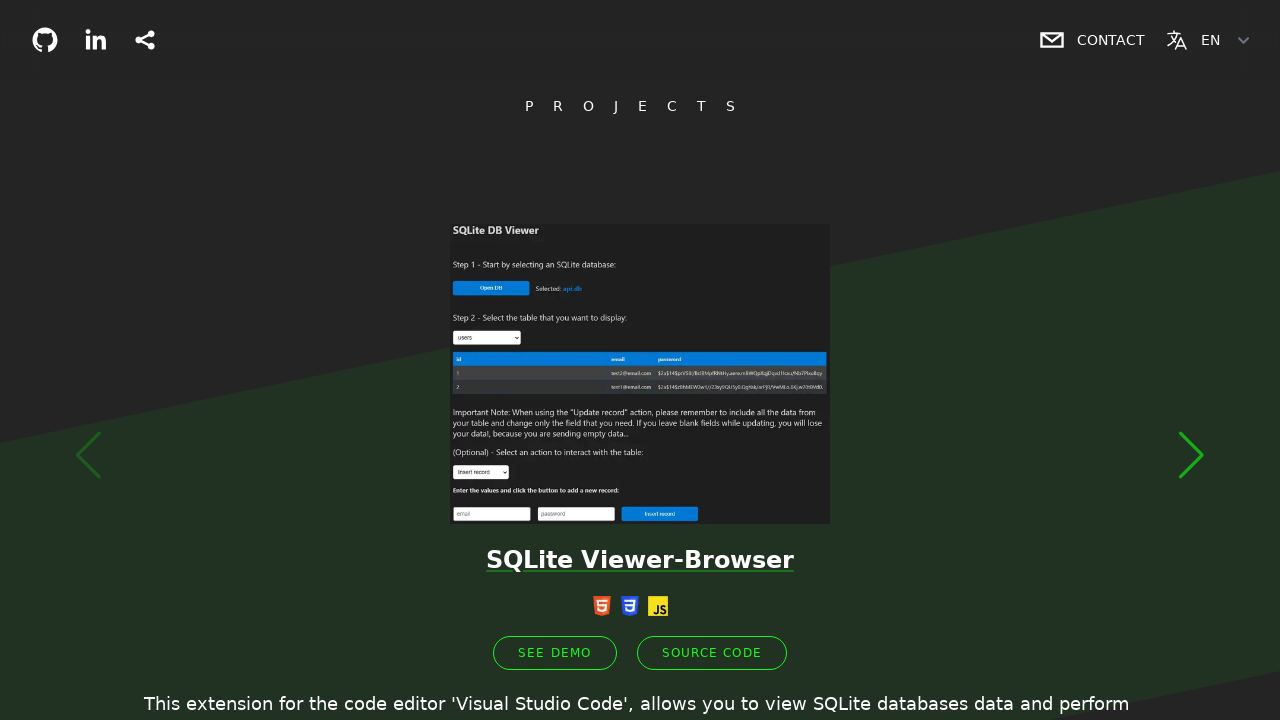

Waited for project carousel (swiper) to be visible
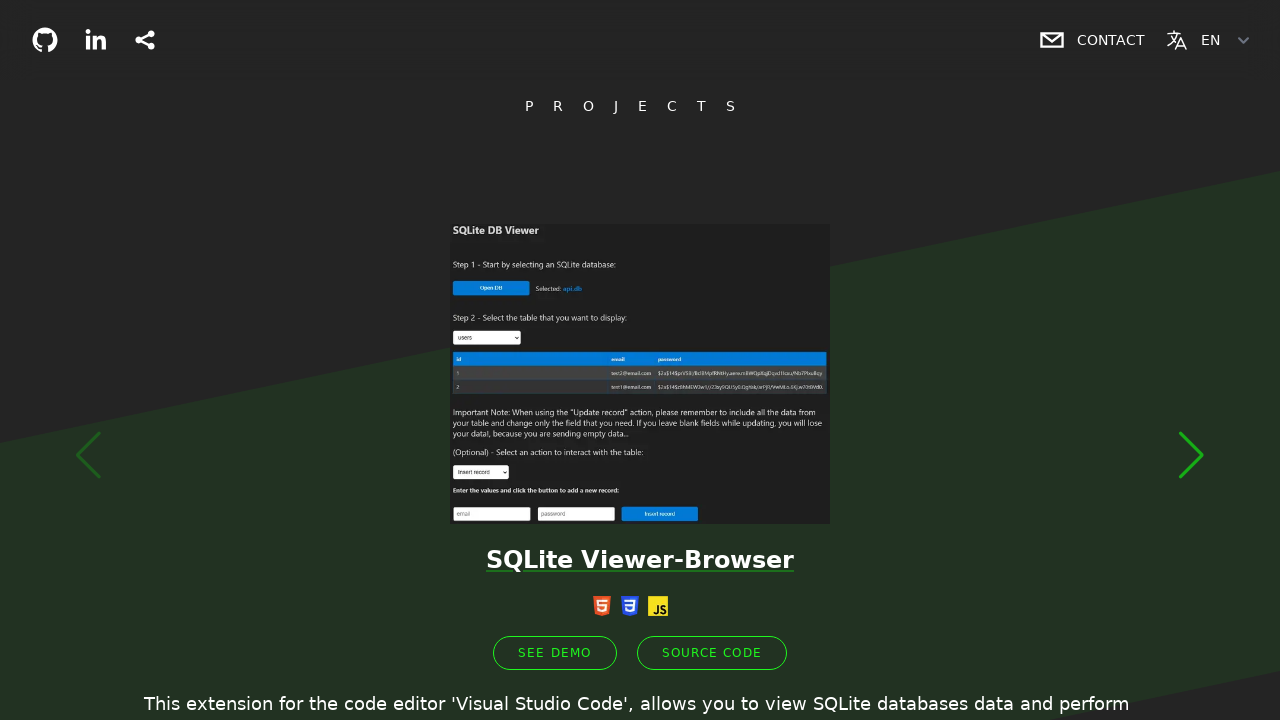

Clicked next arrow button to navigate to the next project card at (1191, 455) on .relative > .swiper > .swiper-button-next
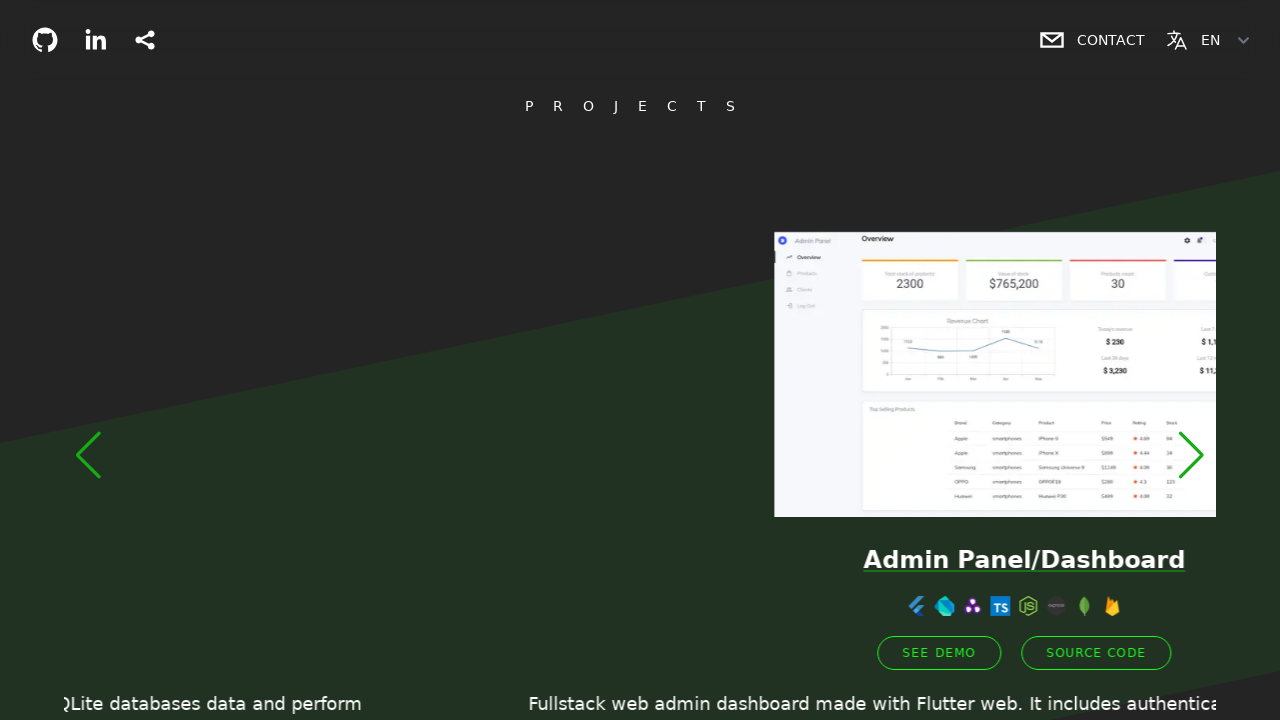

Waited 500ms for carousel animation to complete
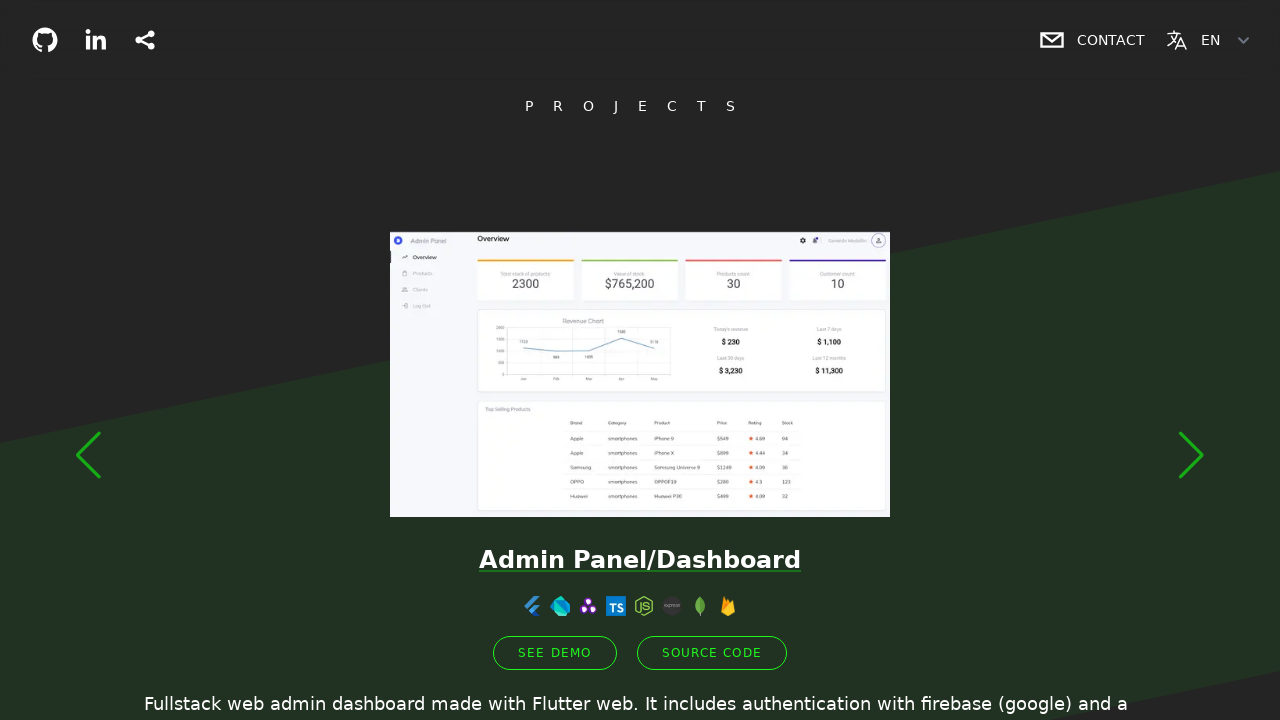

Clicked previous arrow button to navigate back to the previous project card at (89, 455) on .relative > .swiper > .swiper-button-prev
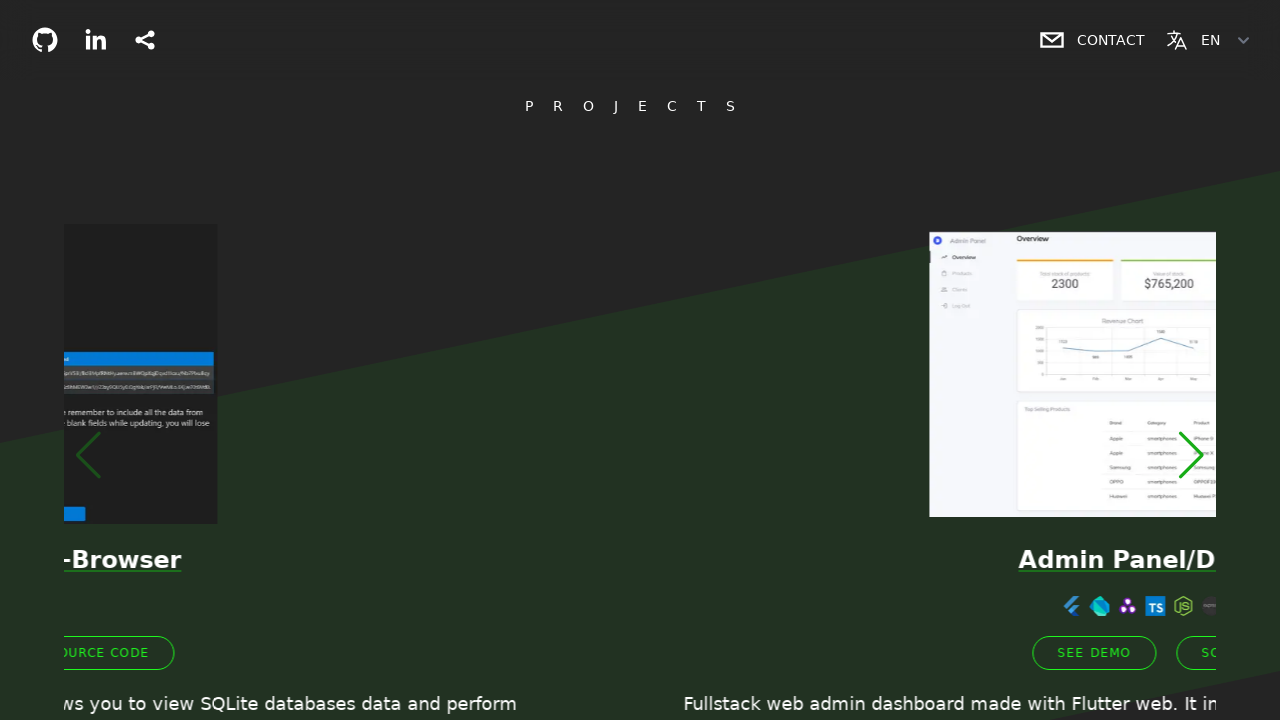

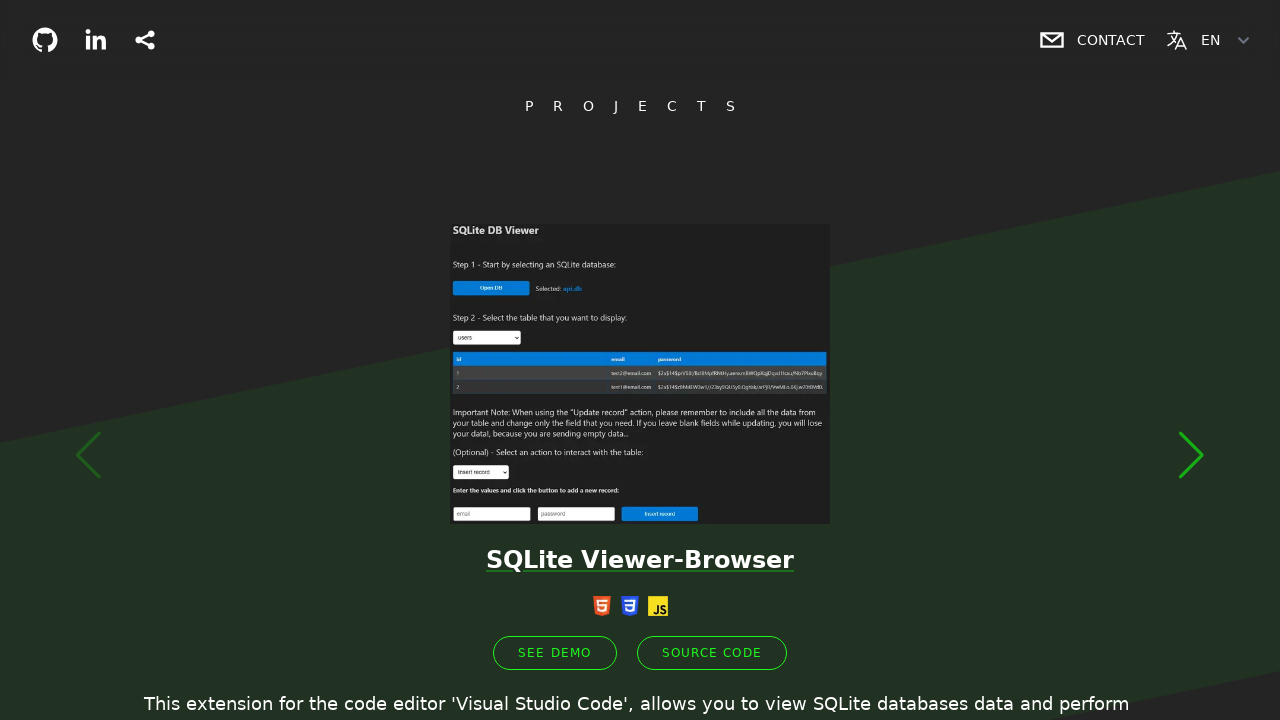